Searches for bags on Ajio website, filters by Men and Fashion Bags category, and verifies that products and brands are displayed correctly

Starting URL: https://www.ajio.com/

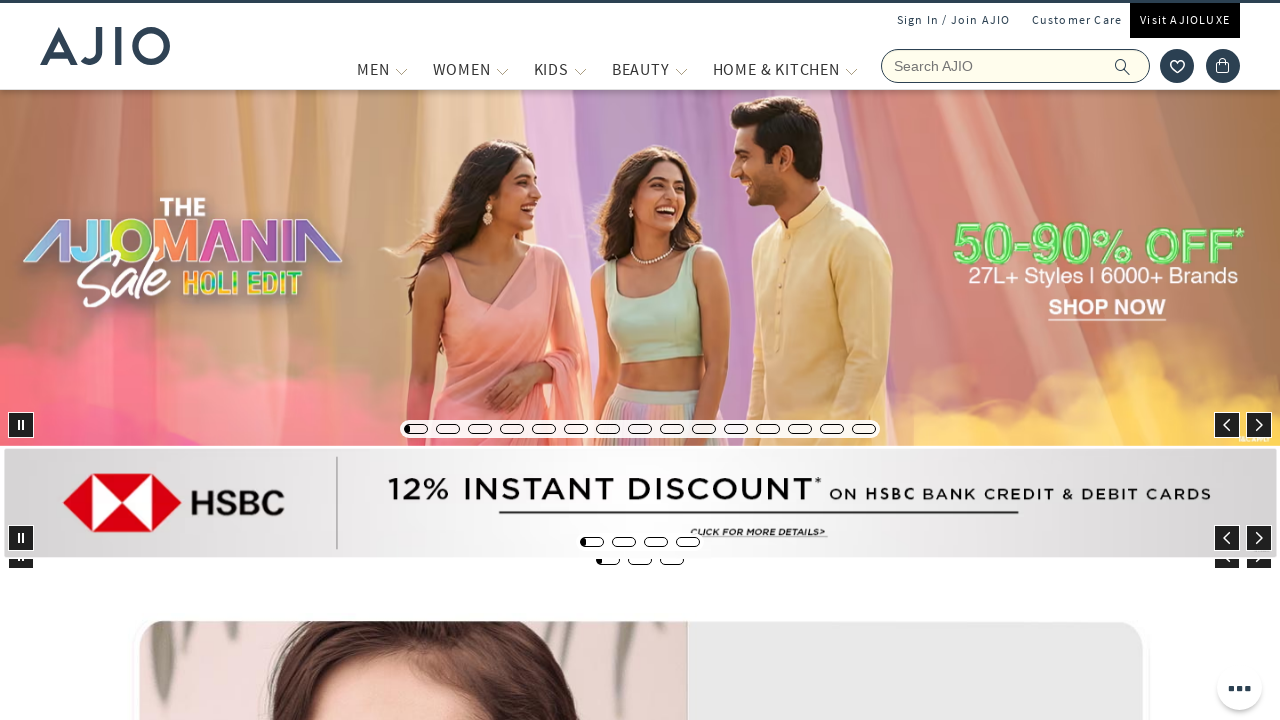

Filled search field with 'Bags' on input[name='searchVal']
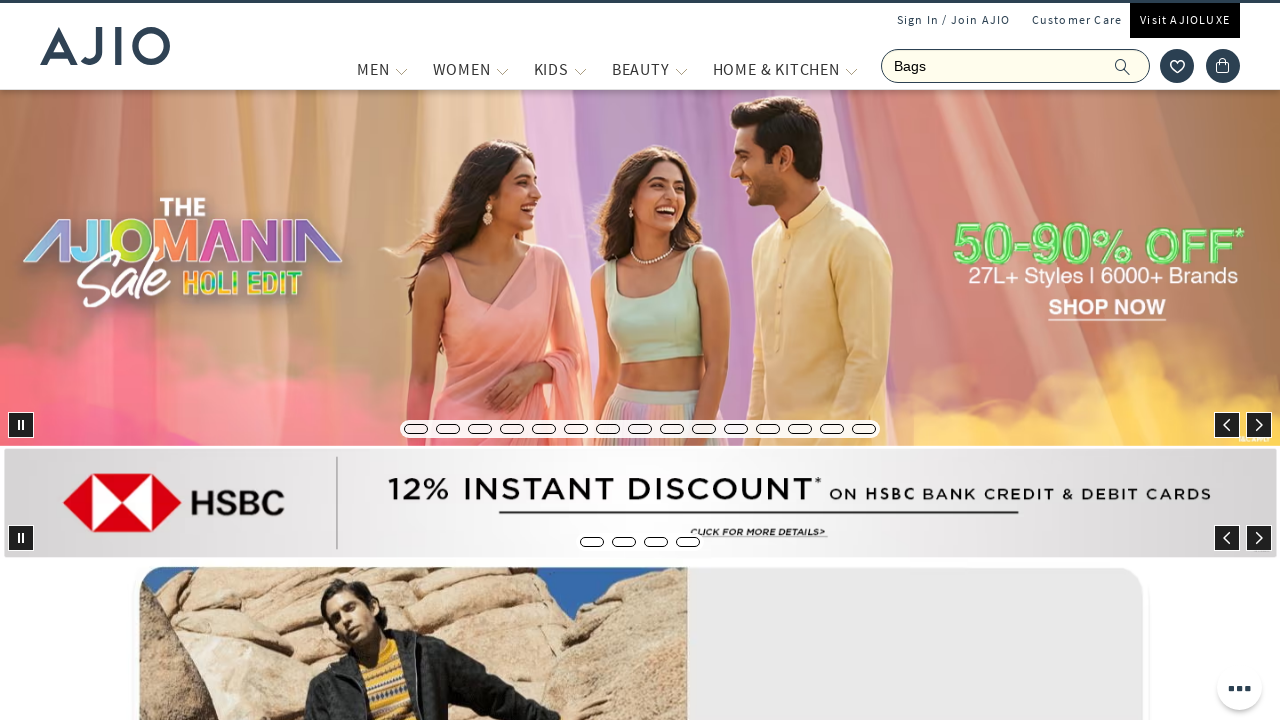

Pressed Enter to search for bags on input[name='searchVal']
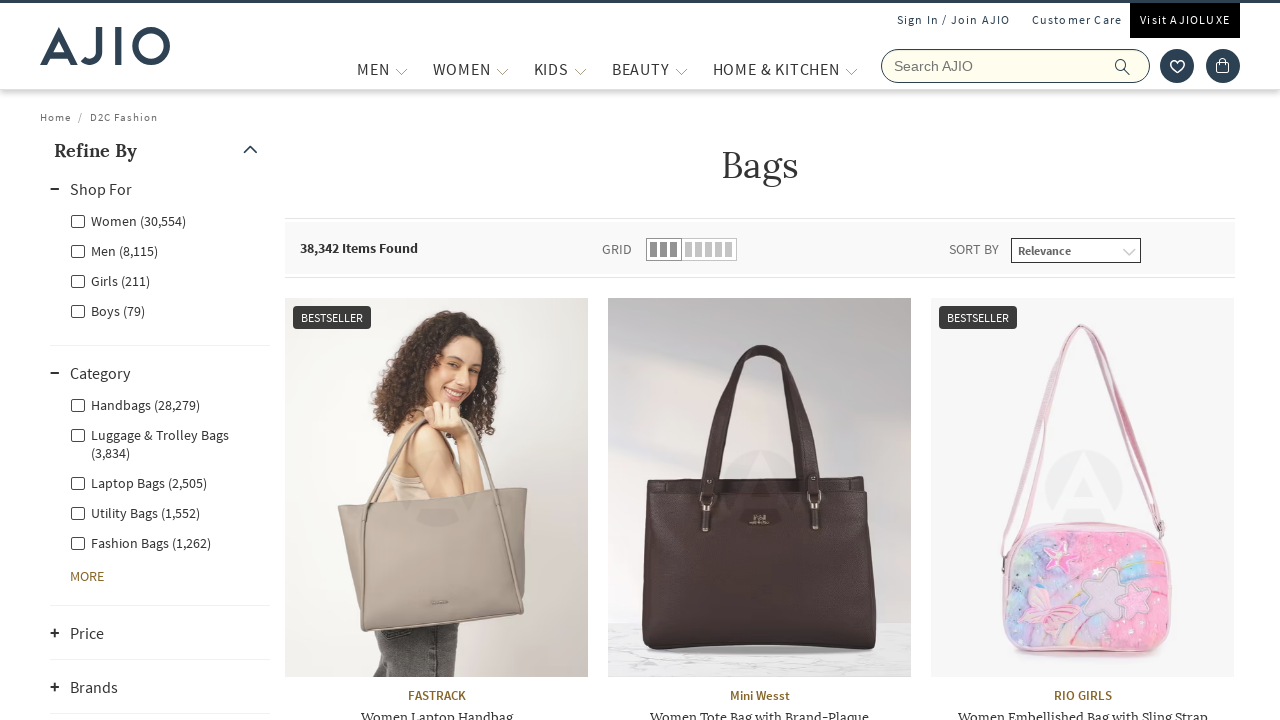

Waited for search results to load
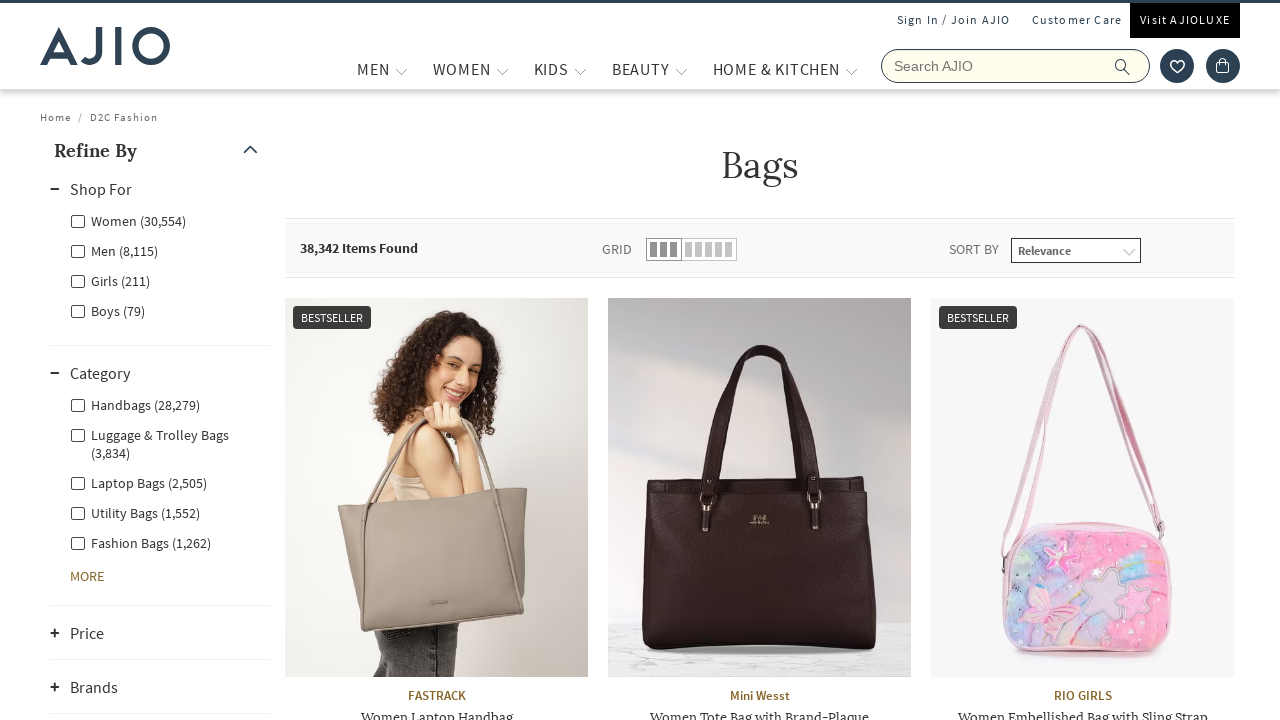

Clicked Men category filter at (114, 250) on xpath=//label[@for='Men']
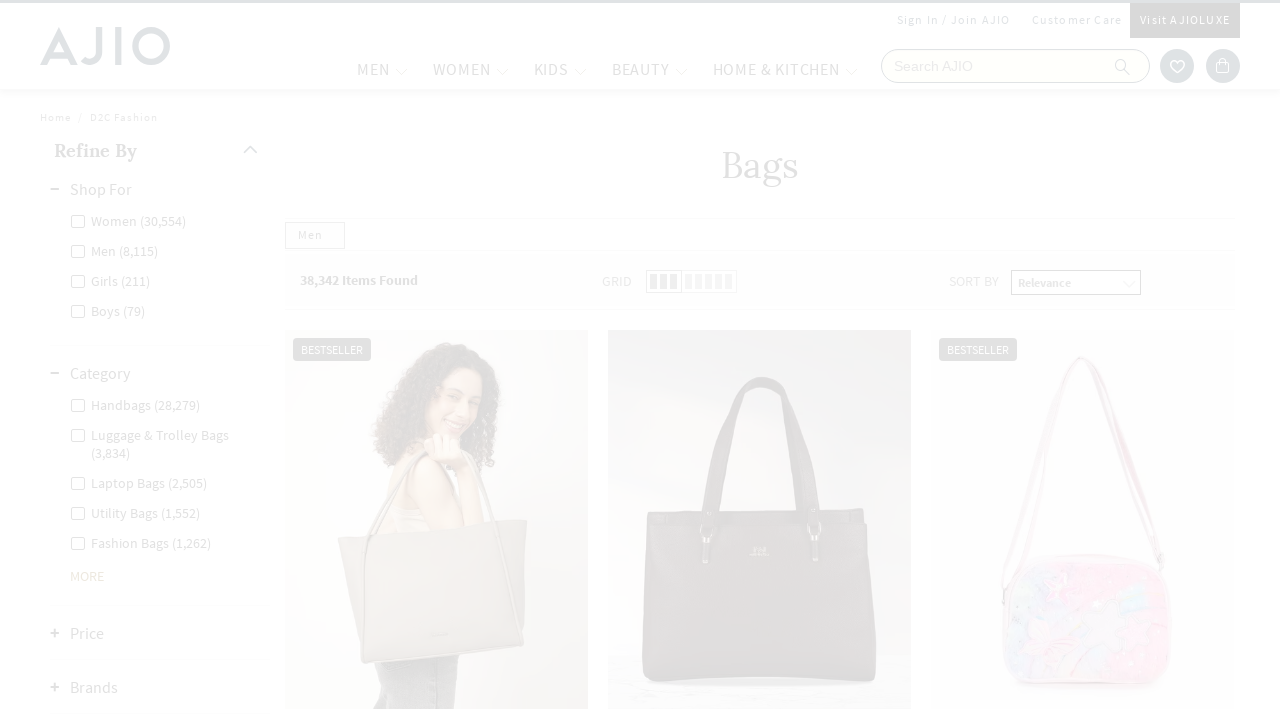

Waited for Men category filter to apply
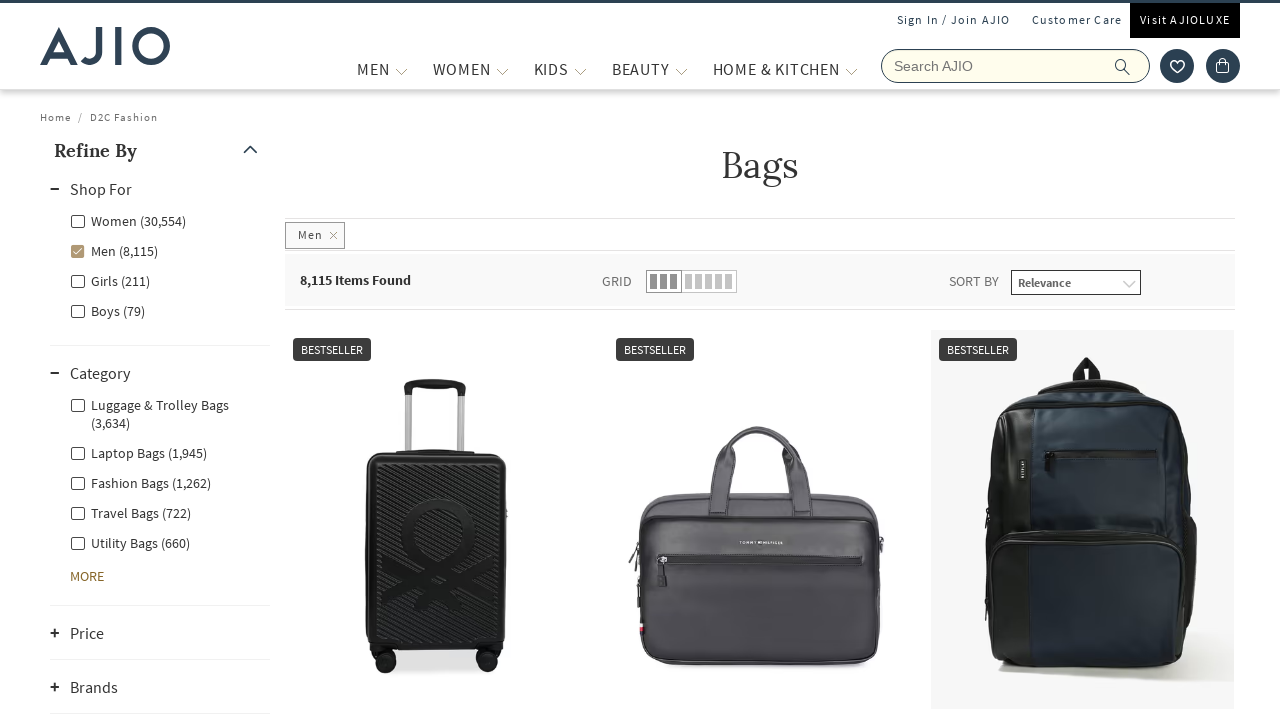

Clicked Men - Fashion Bags subcategory filter at (140, 482) on xpath=//label[@for='Men - Fashion Bags']
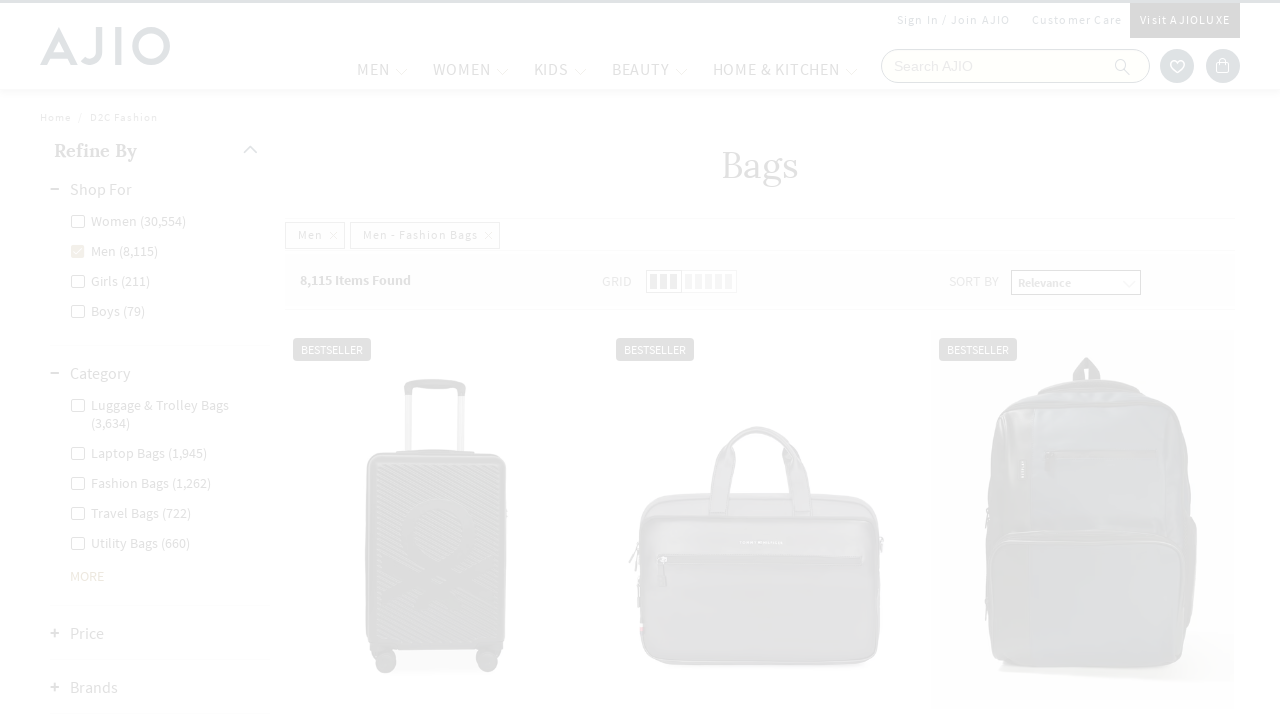

Filtered results loaded with product count element
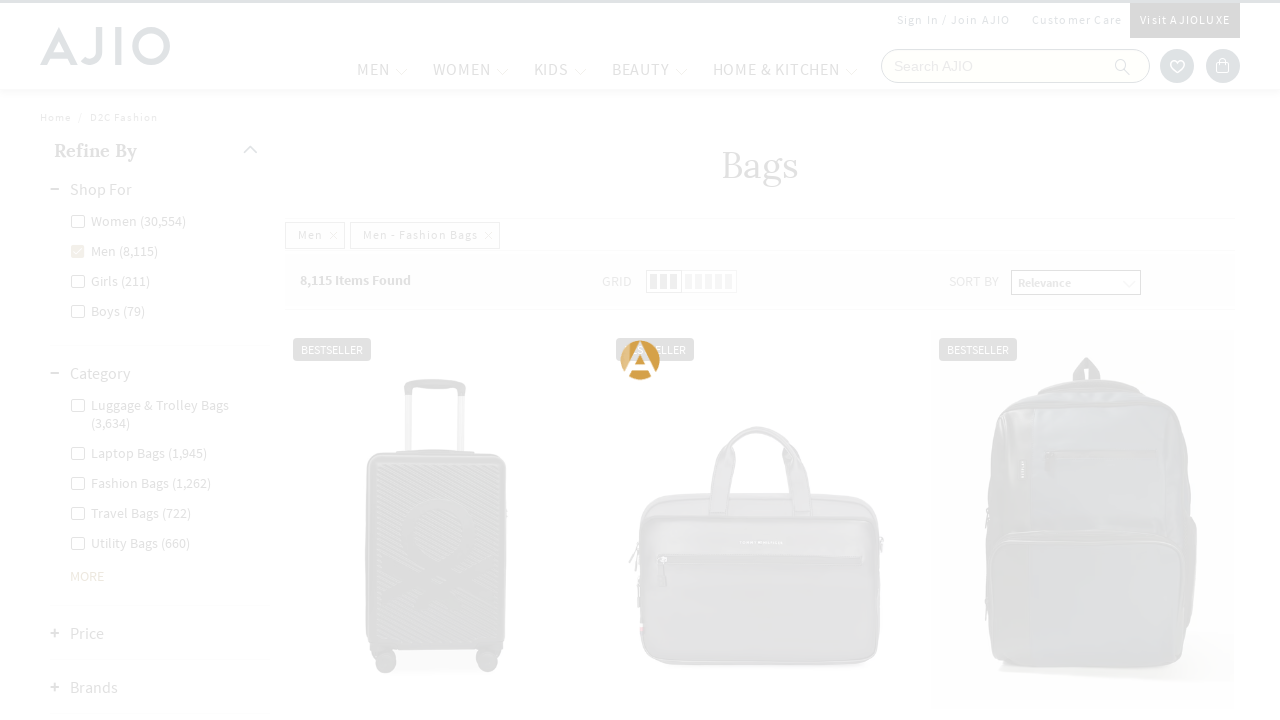

Verified that brand elements are present
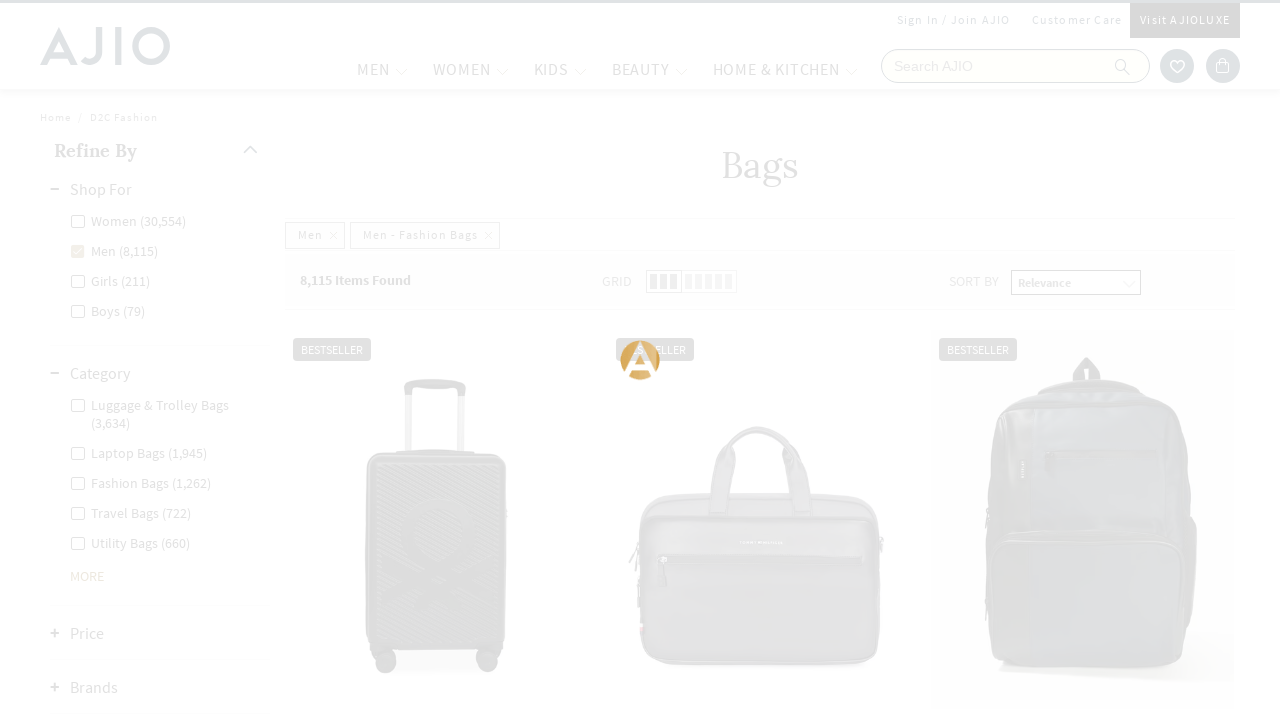

Verified that product name elements are present
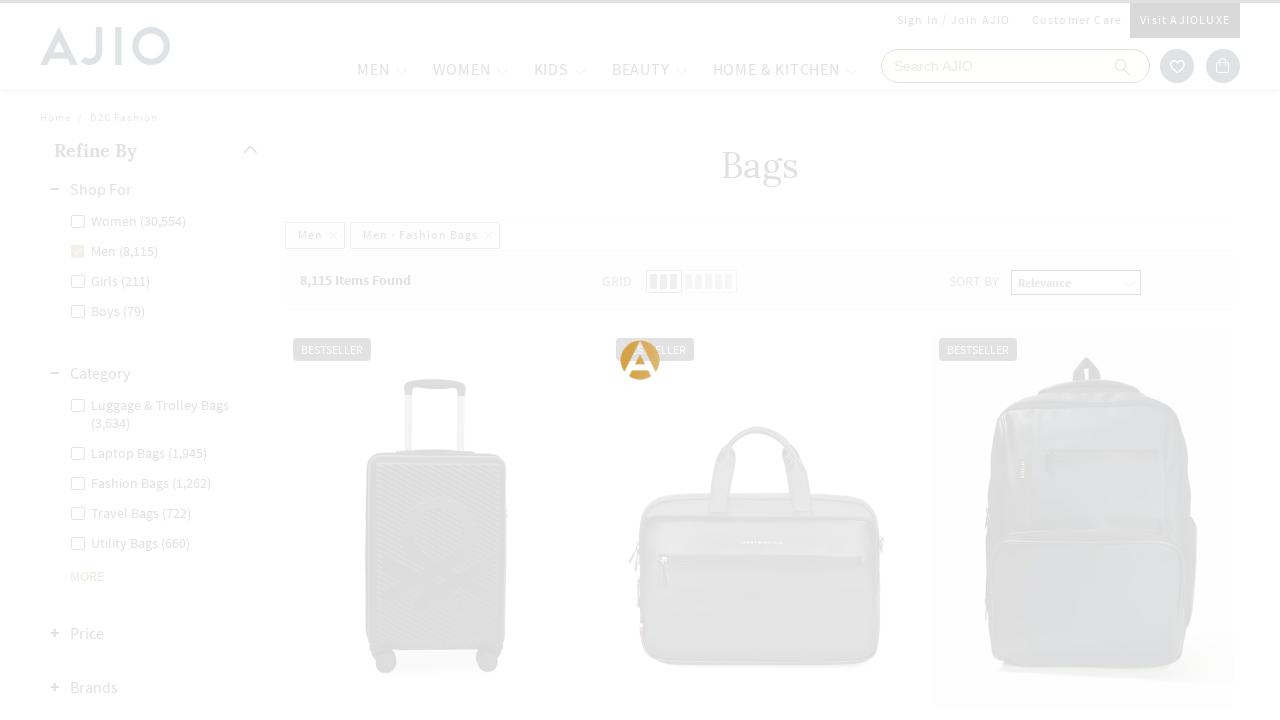

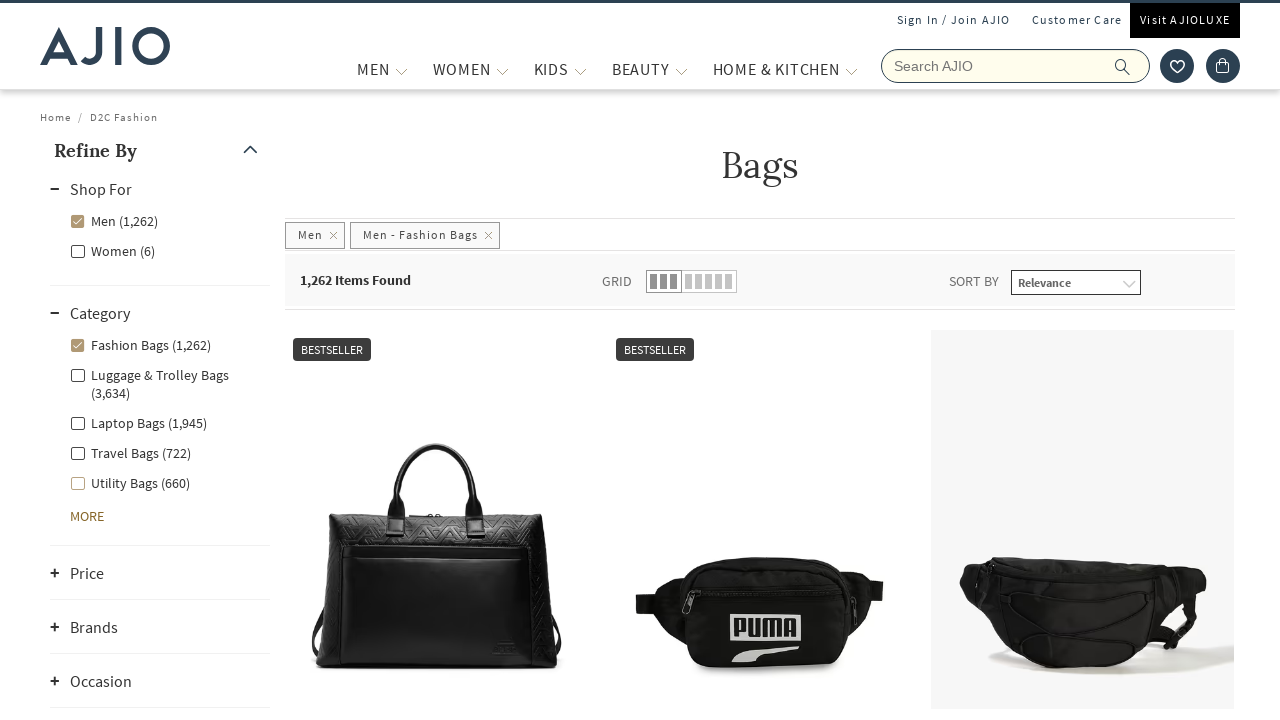